Tests handling of nested frames by switching between different frames and filling input fields within them

Starting URL: https://ui.vision/demo/webtest/frames/

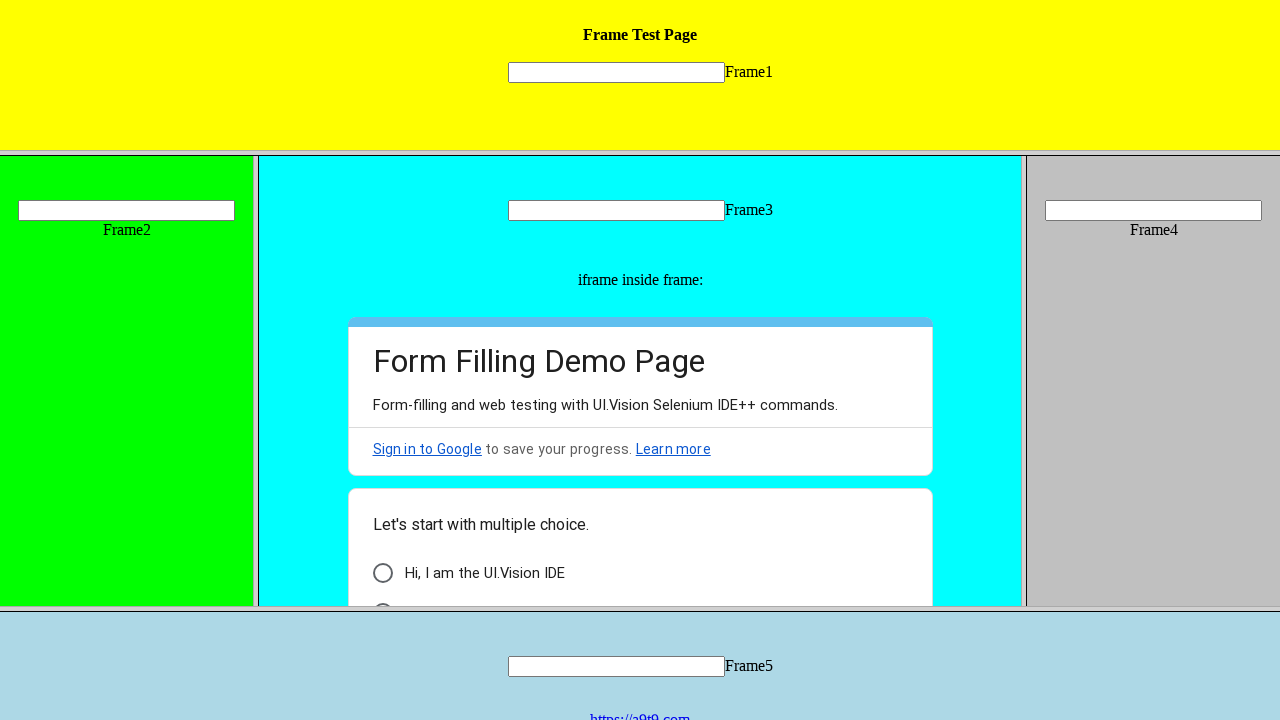

Located Frame 1 element
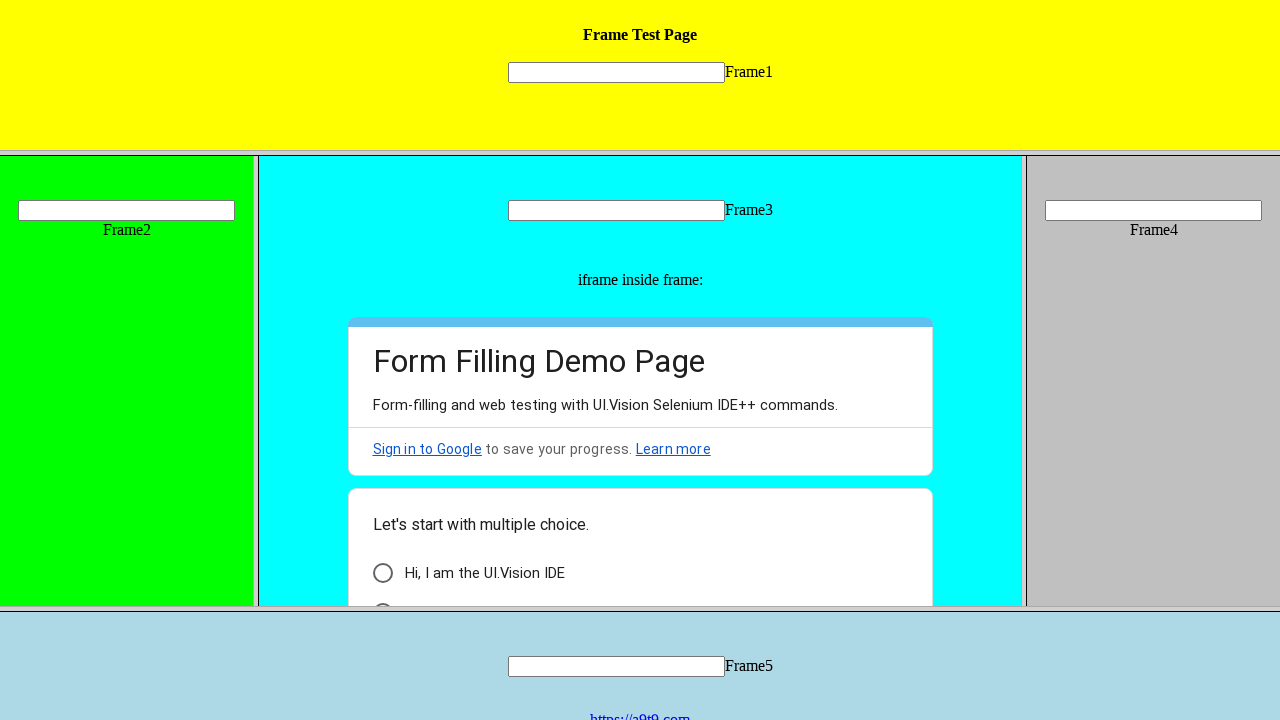

Filled input field in Frame 1 with '11111' on frame[src='frame_1.html'] >> internal:control=enter-frame >> input[name='mytext1
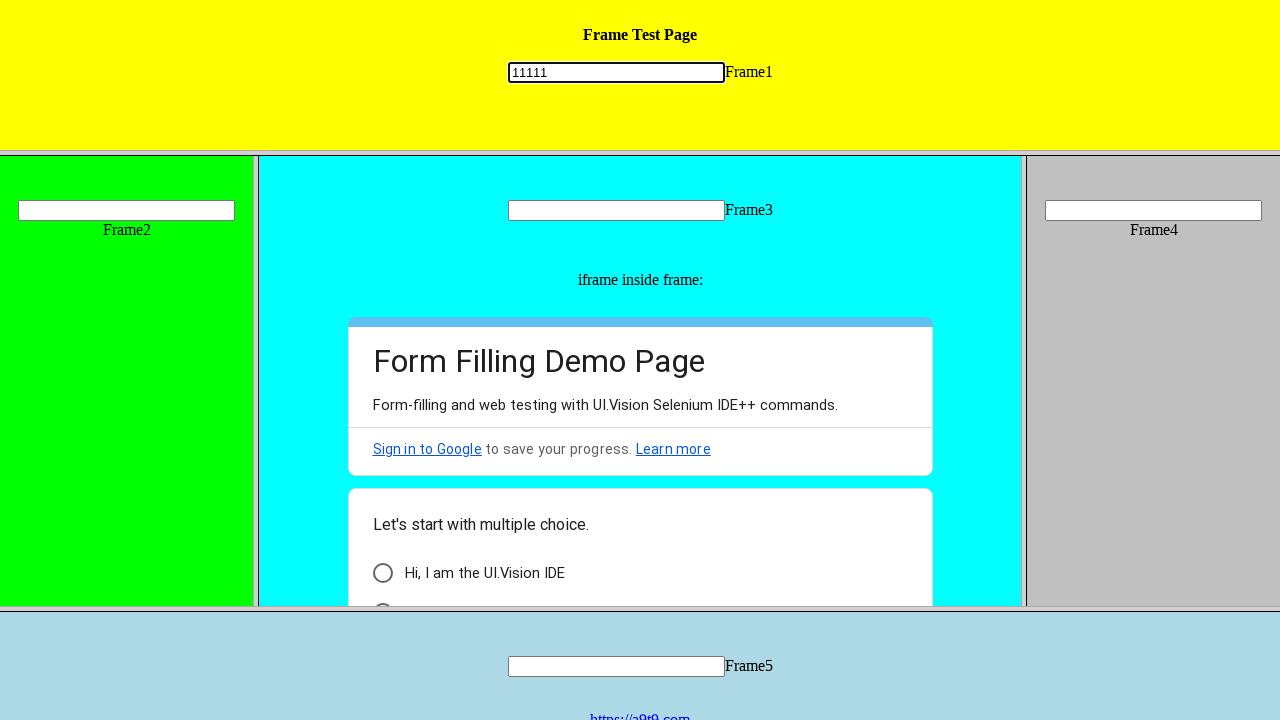

Located Frame 3 element
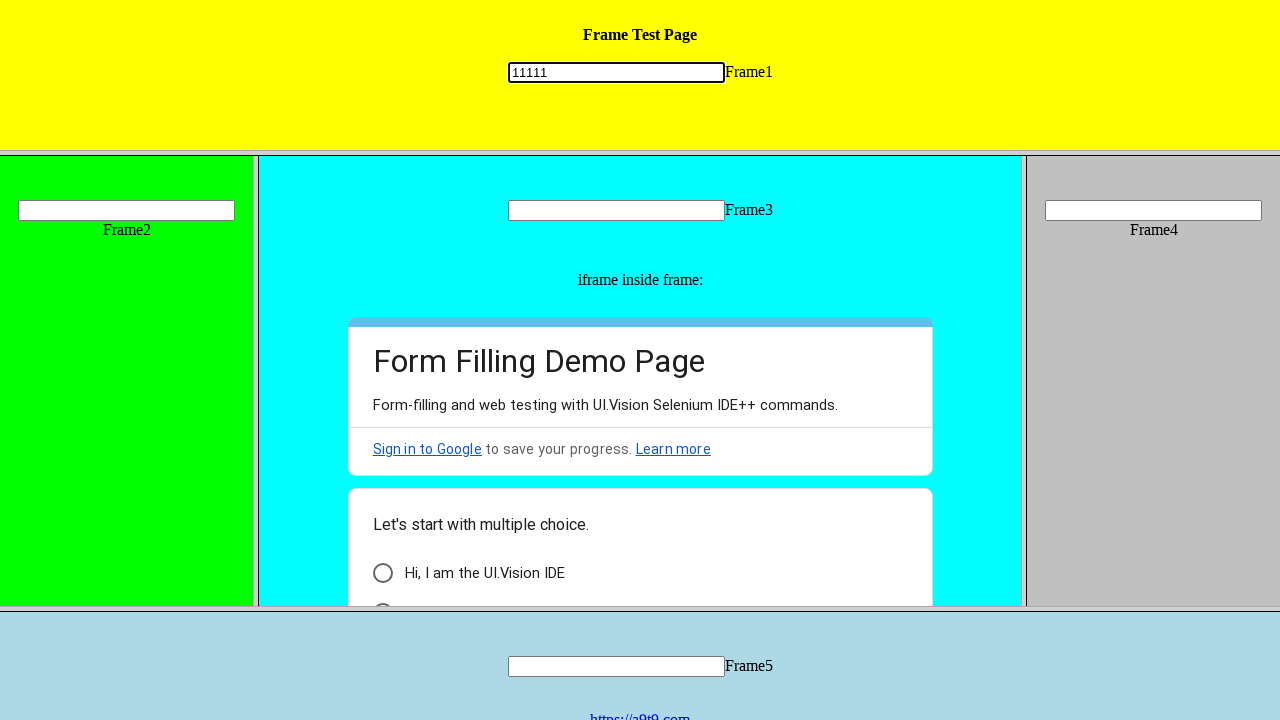

Filled input field in Frame 3 with '33333' on frame[src='frame_3.html'] >> internal:control=enter-frame >> input[name='mytext3
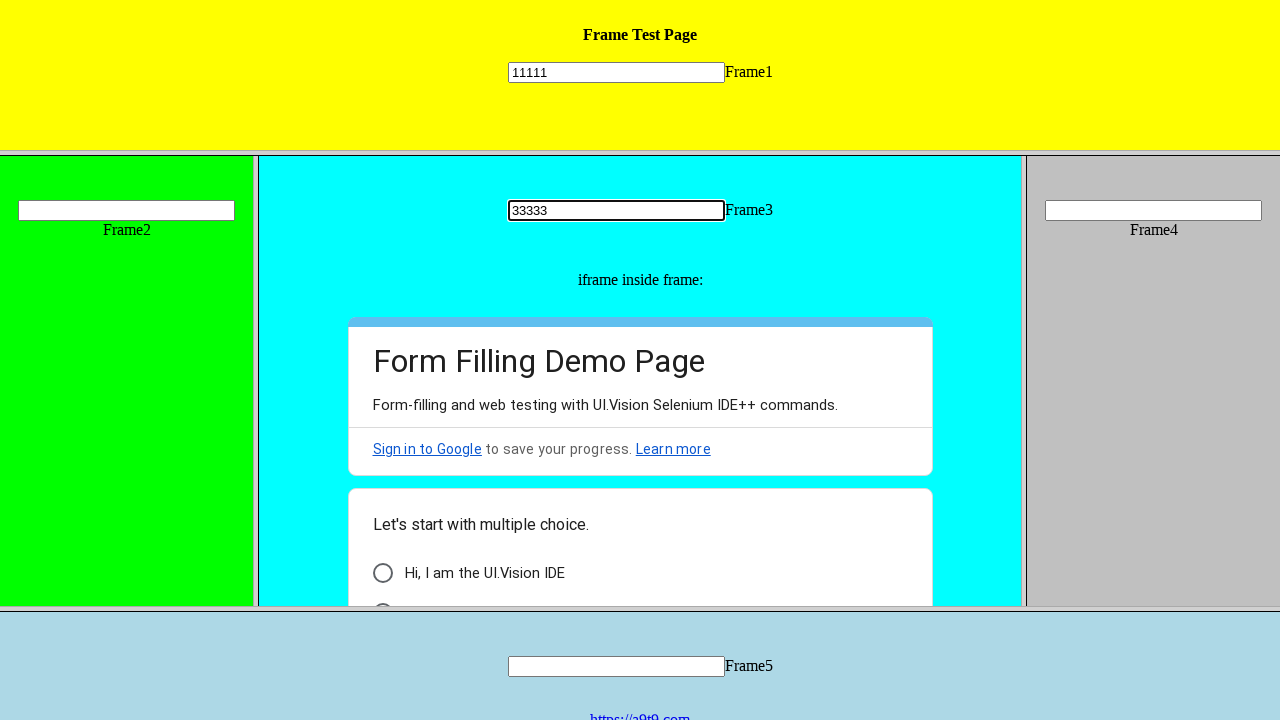

Located inner frame within Frame 3
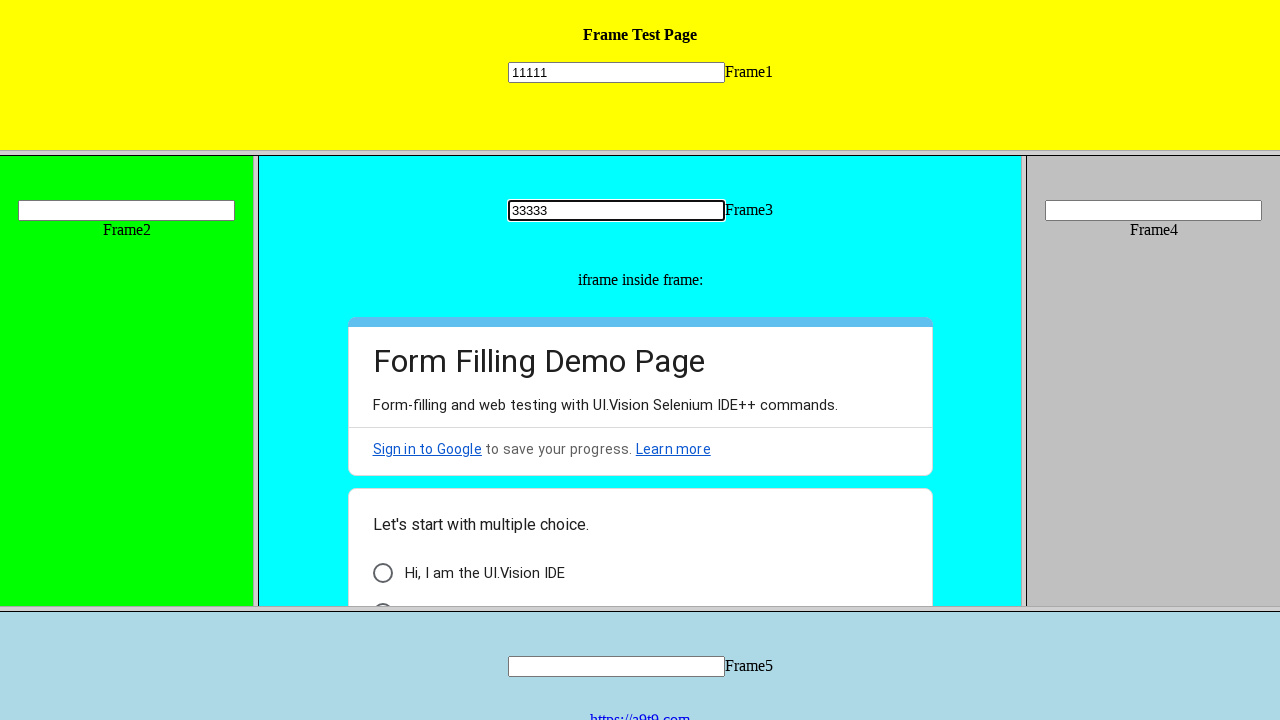

Clicked radio button in nested inner frame at (382, 573) on frame[src='frame_3.html'] >> internal:control=enter-frame >> iframe >> internal:
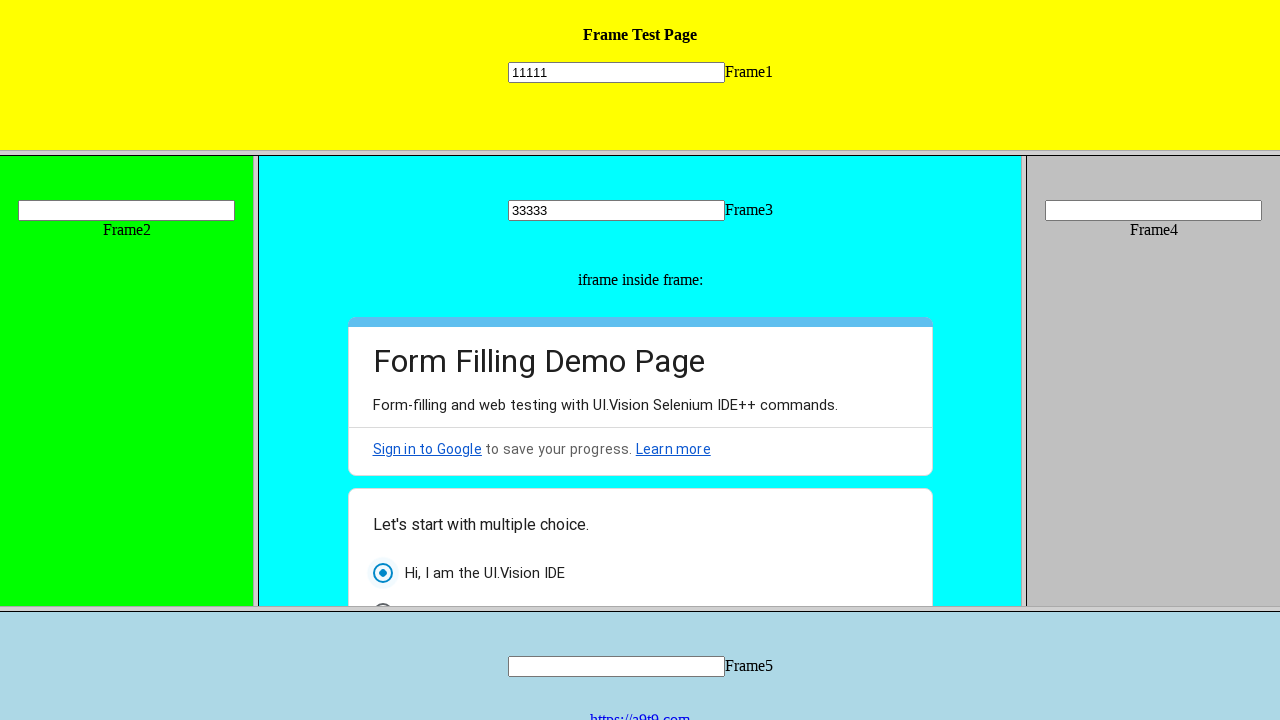

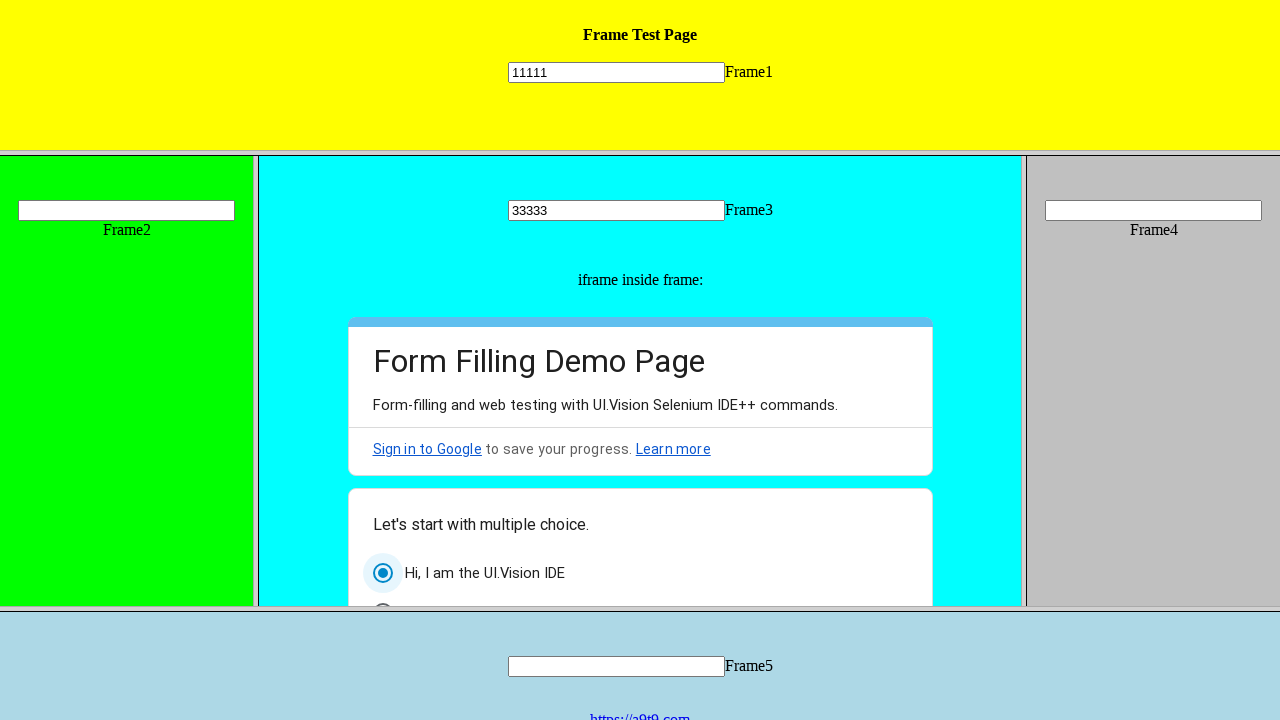